Tests the product search functionality on an e-commerce practice site by entering a search term and verifying that matching products are displayed

Starting URL: https://rahulshettyacademy.com/seleniumPractise/#/

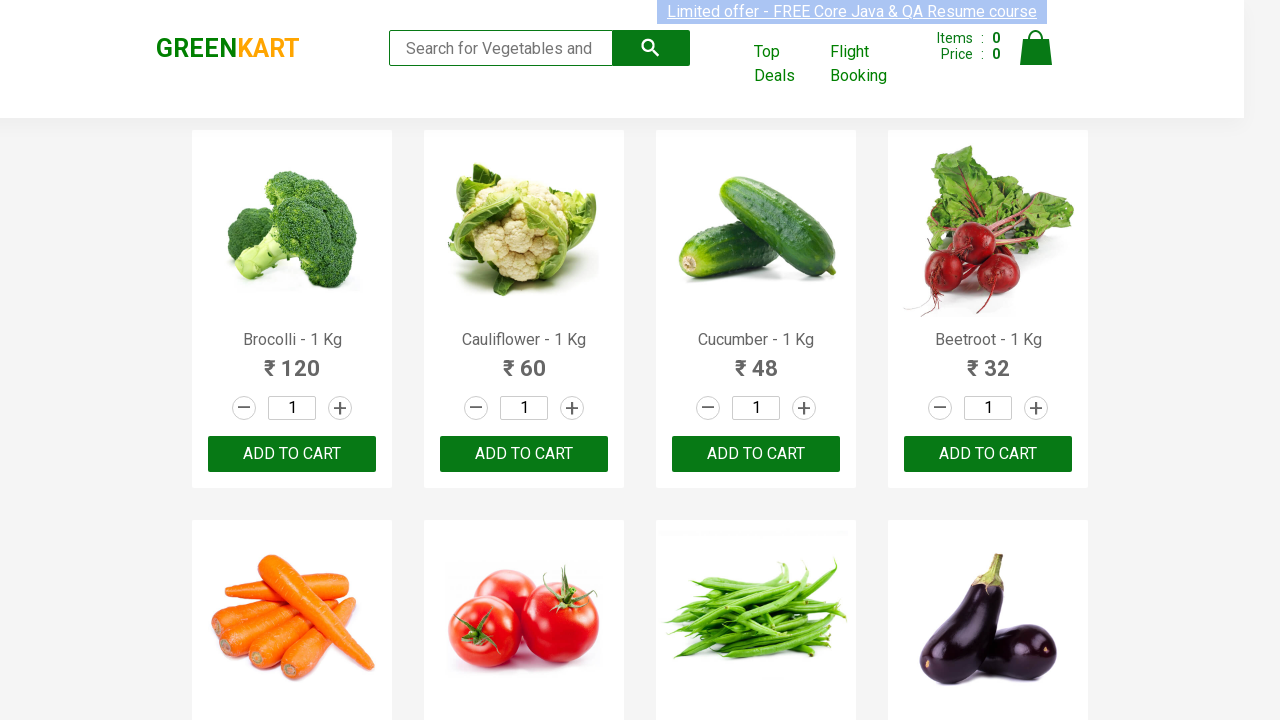

Filled search box with 'ber' on .search-keyword
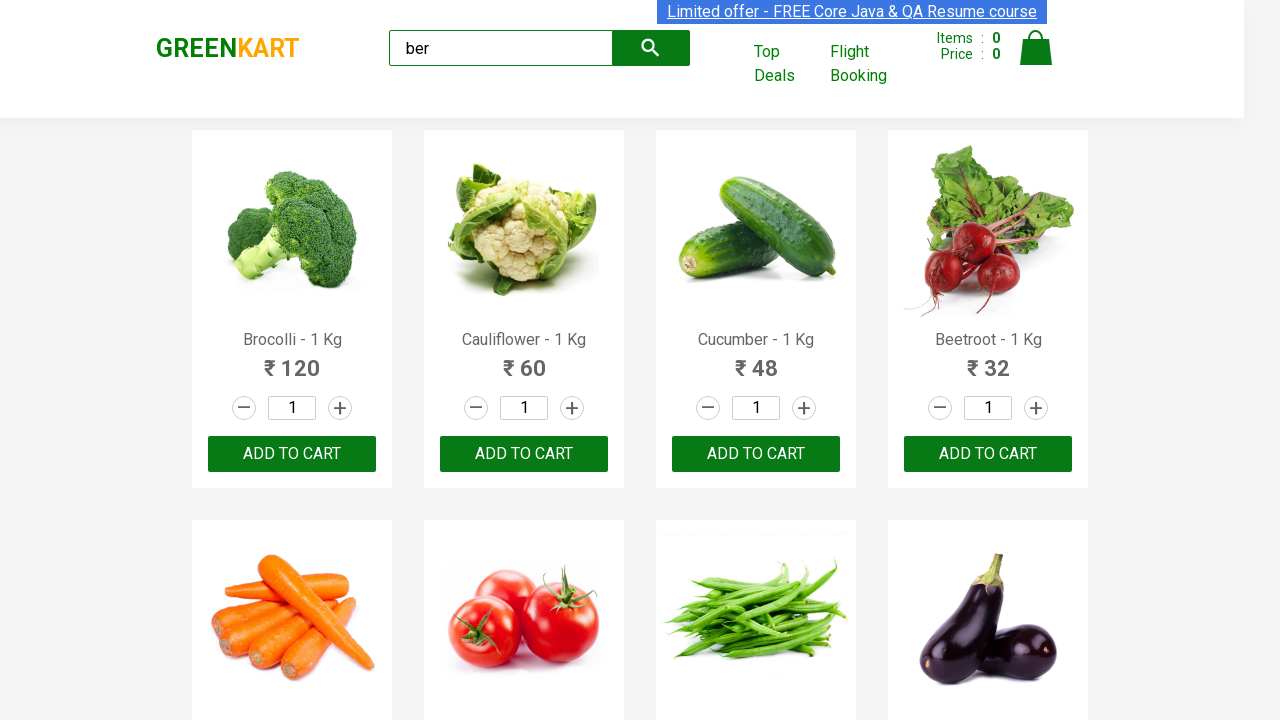

Search results loaded successfully
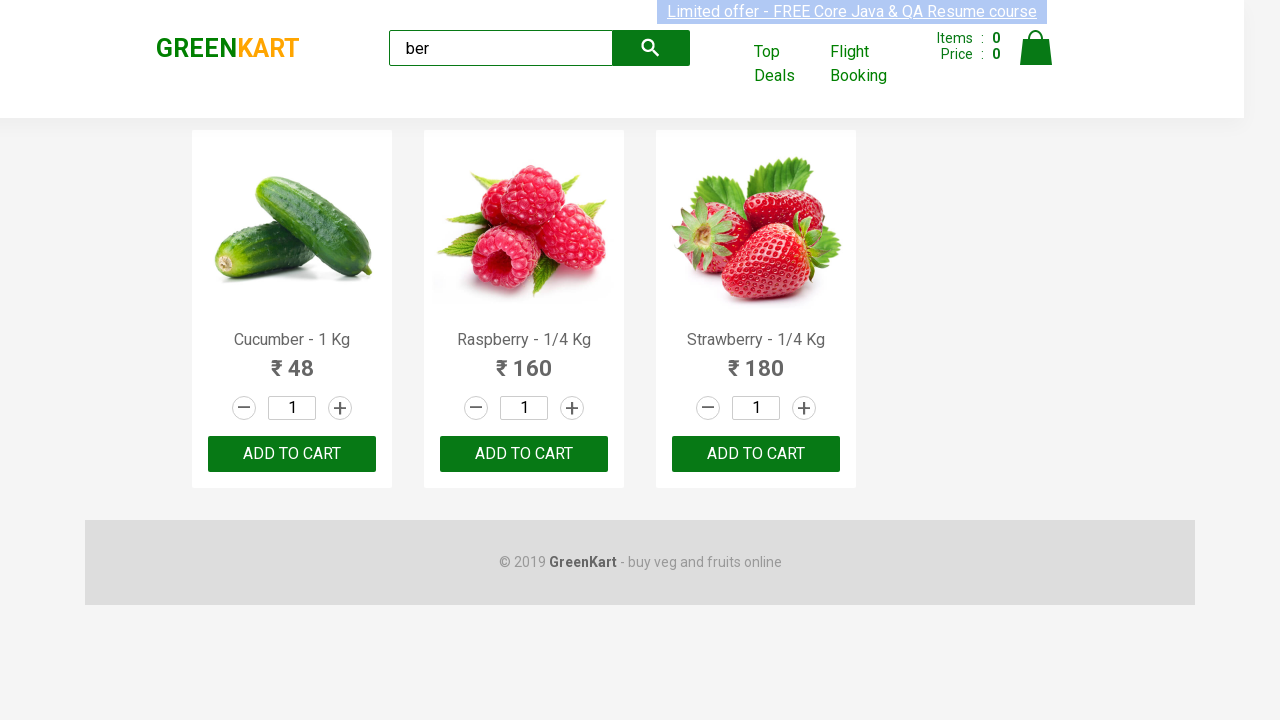

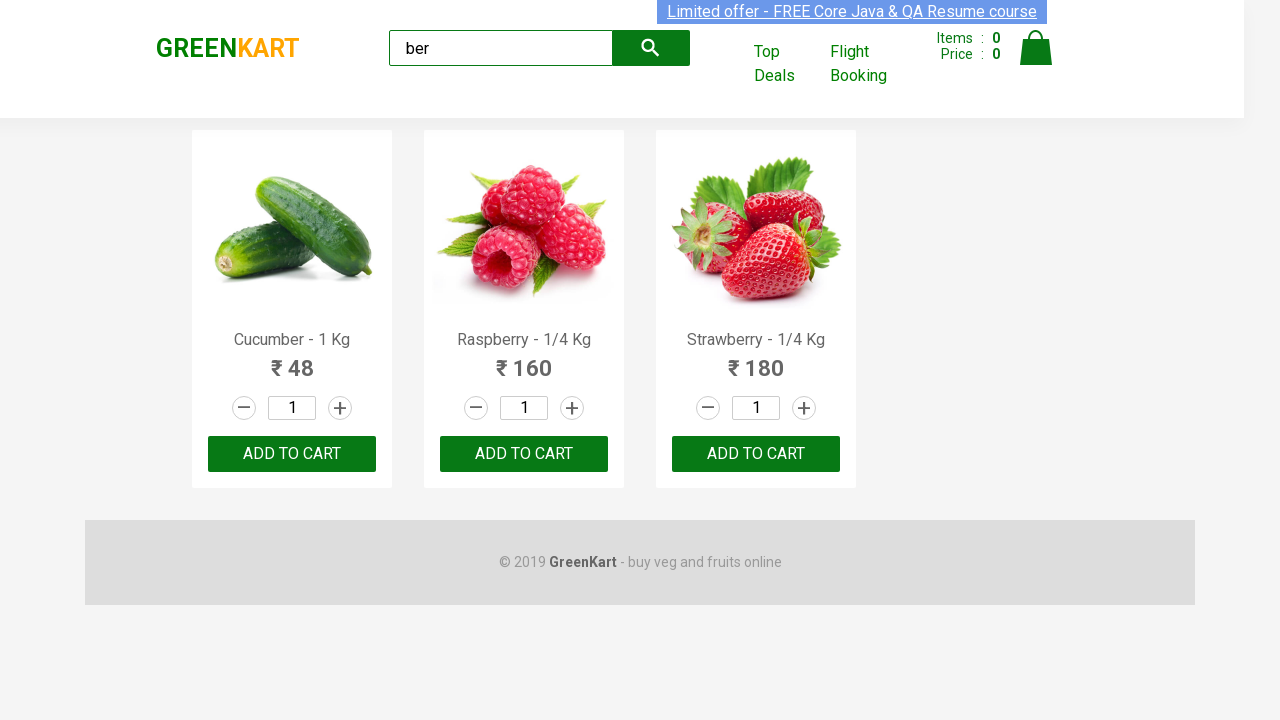